Tests handling a modal popup by waiting for it to appear and clicking the close button

Starting URL: http://the-internet.herokuapp.com/entry_ad

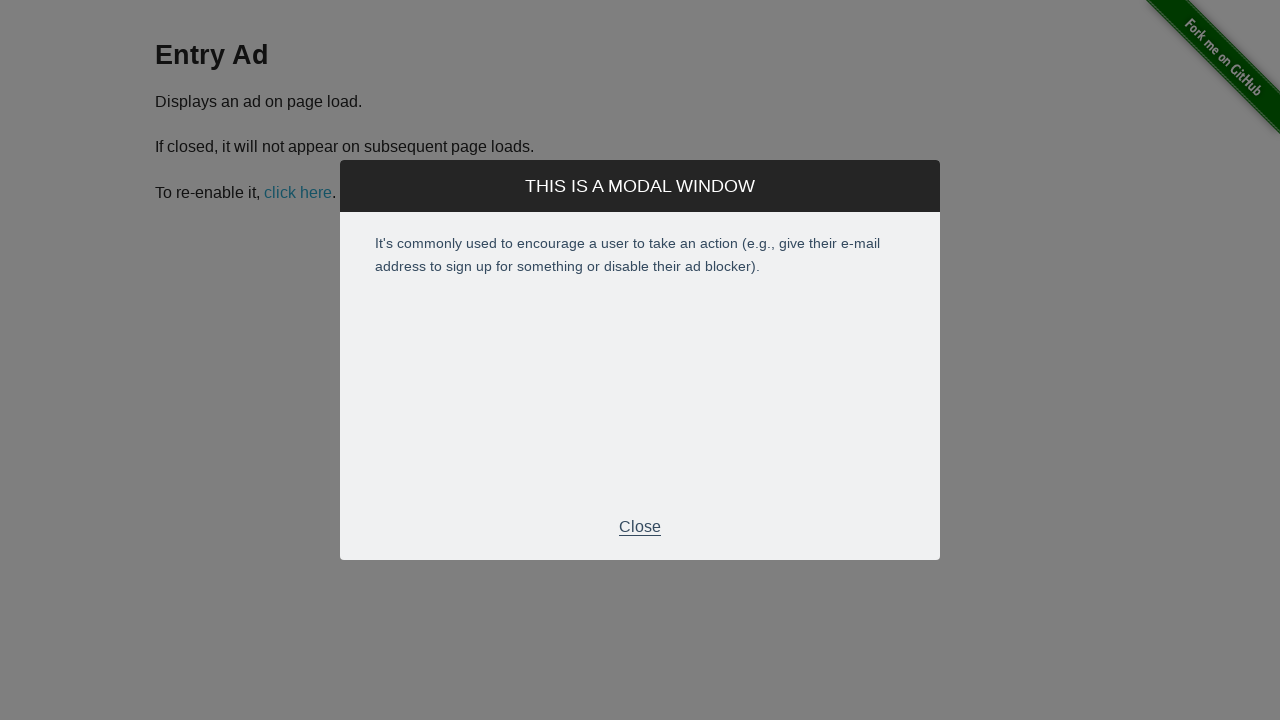

Waited for modal popup to appear
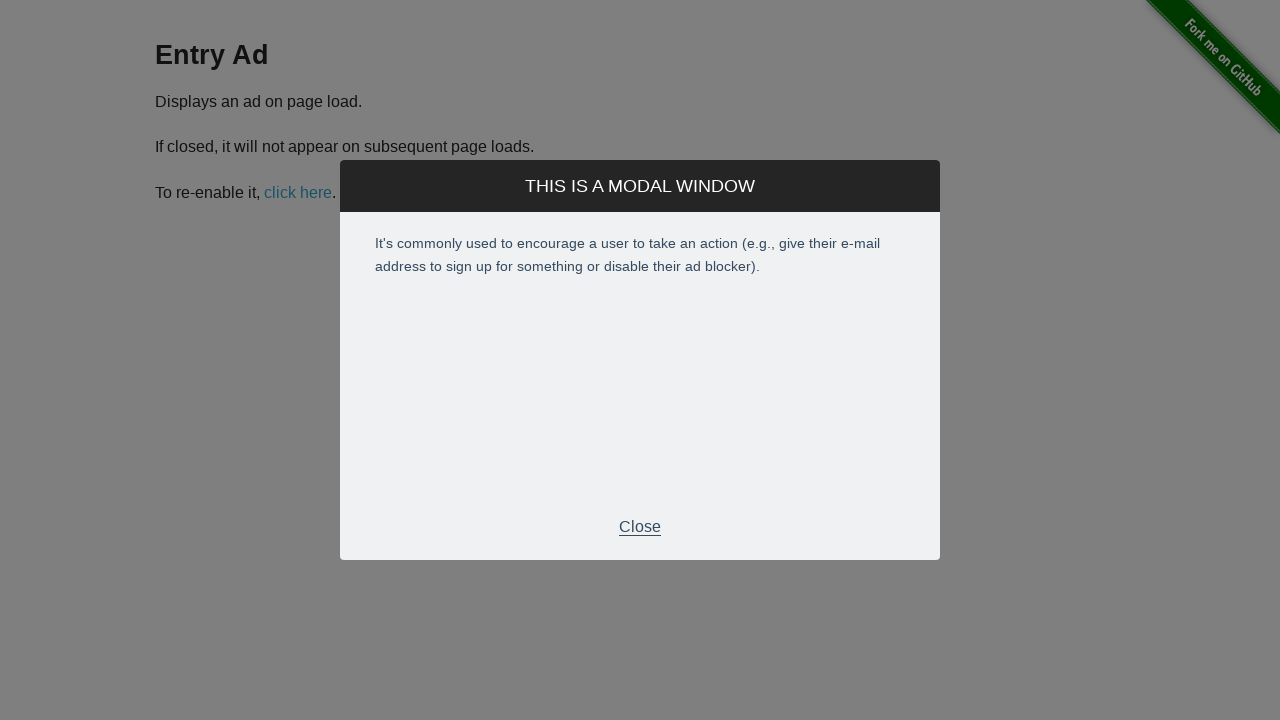

Clicked close button in modal footer at (640, 527) on .modal-footer p
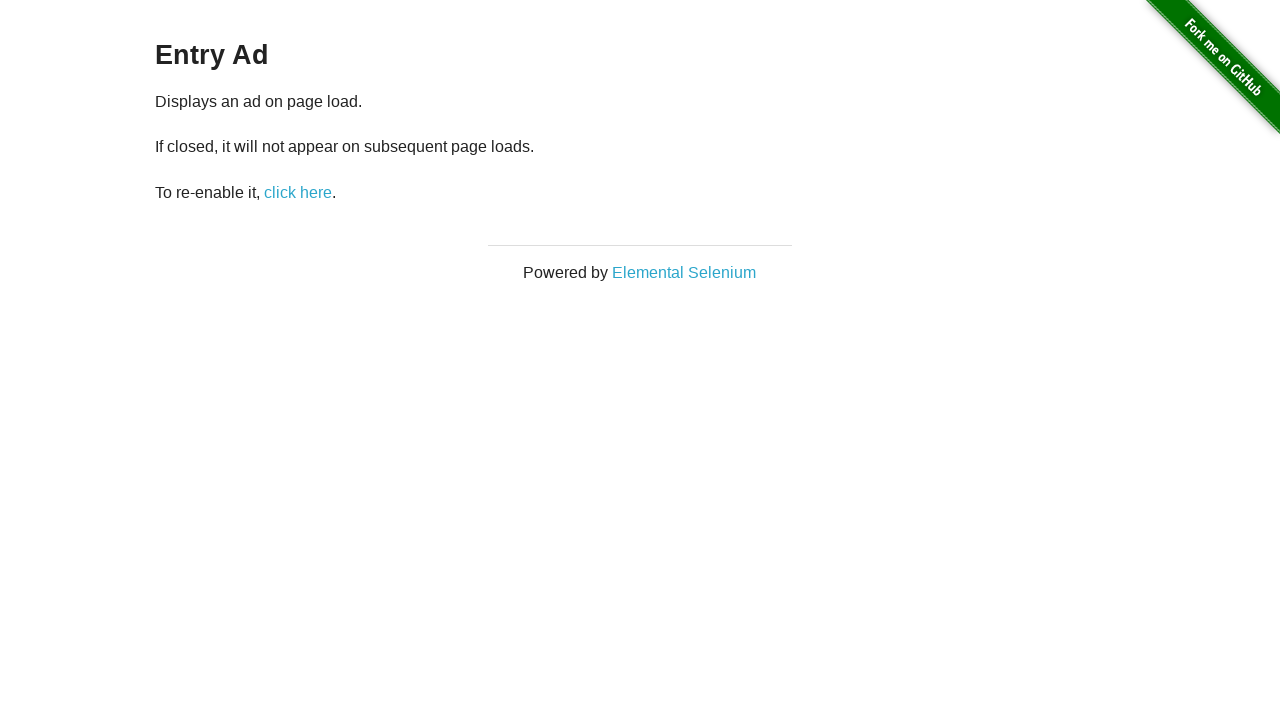

Modal popup closed successfully
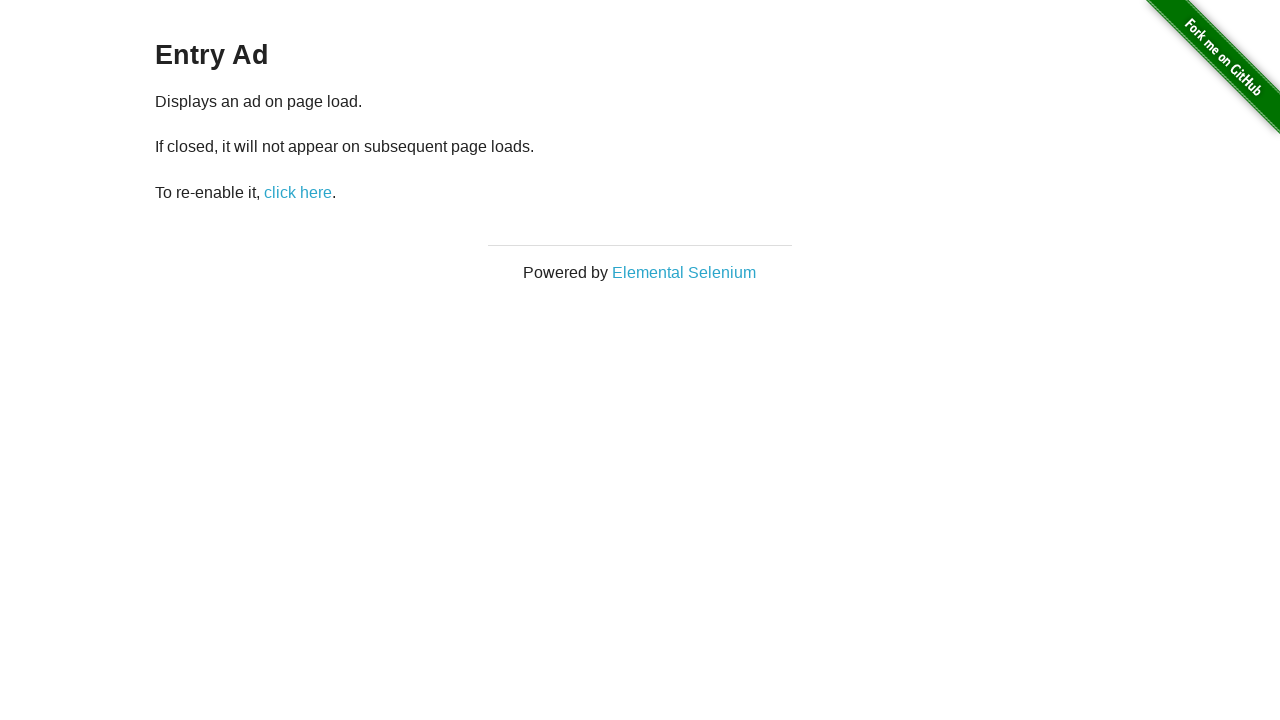

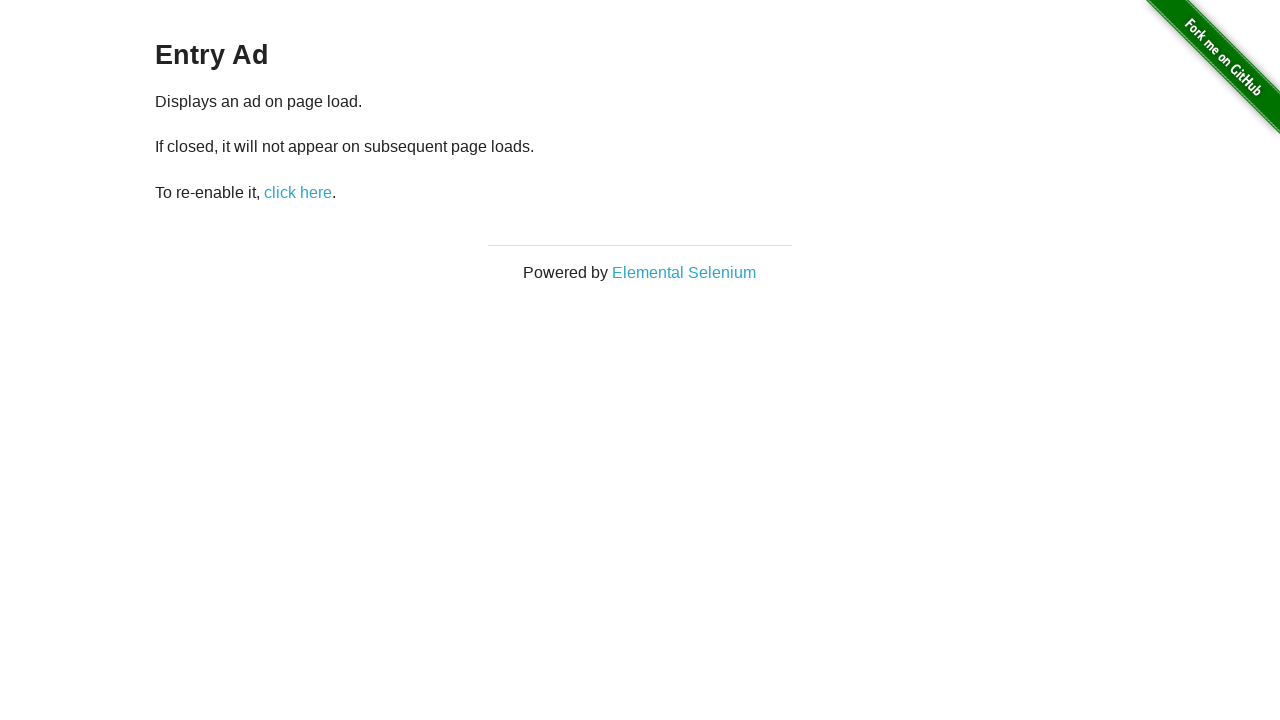